Tests the Python.org search functionality by searching for "pycon" and verifying results are returned

Starting URL: http://www.python.org

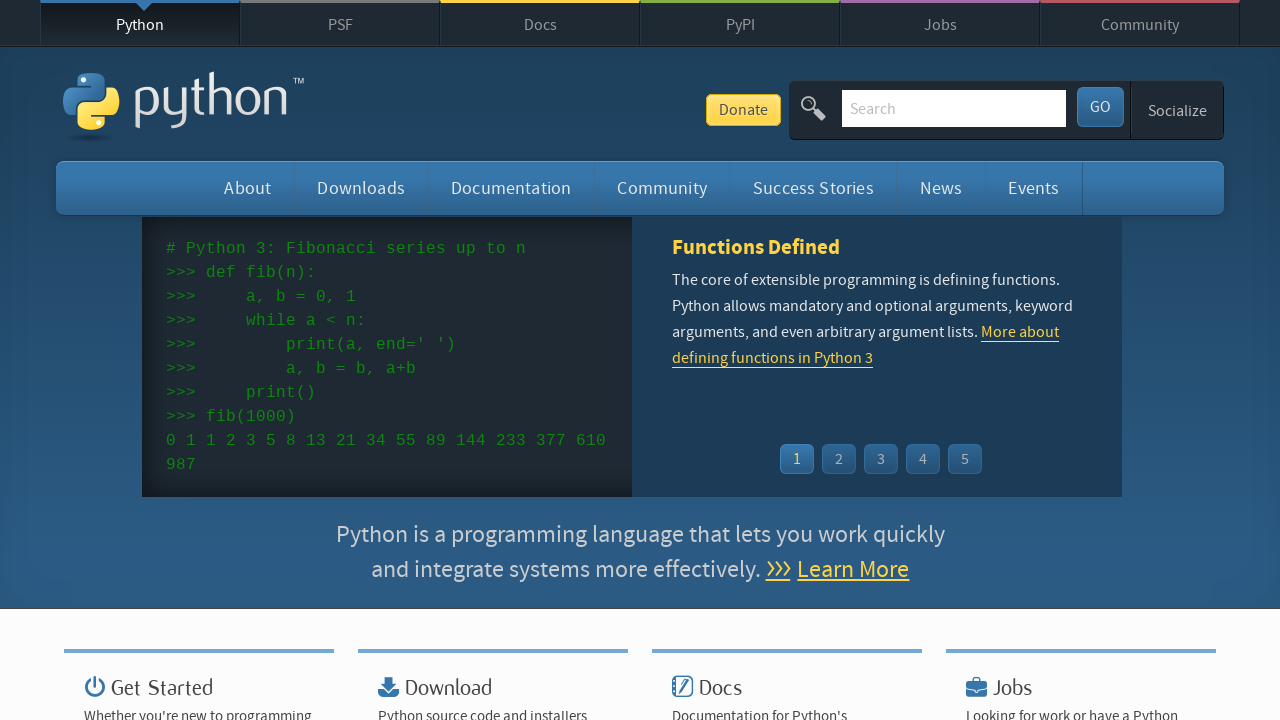

Verified page title contains 'Python'
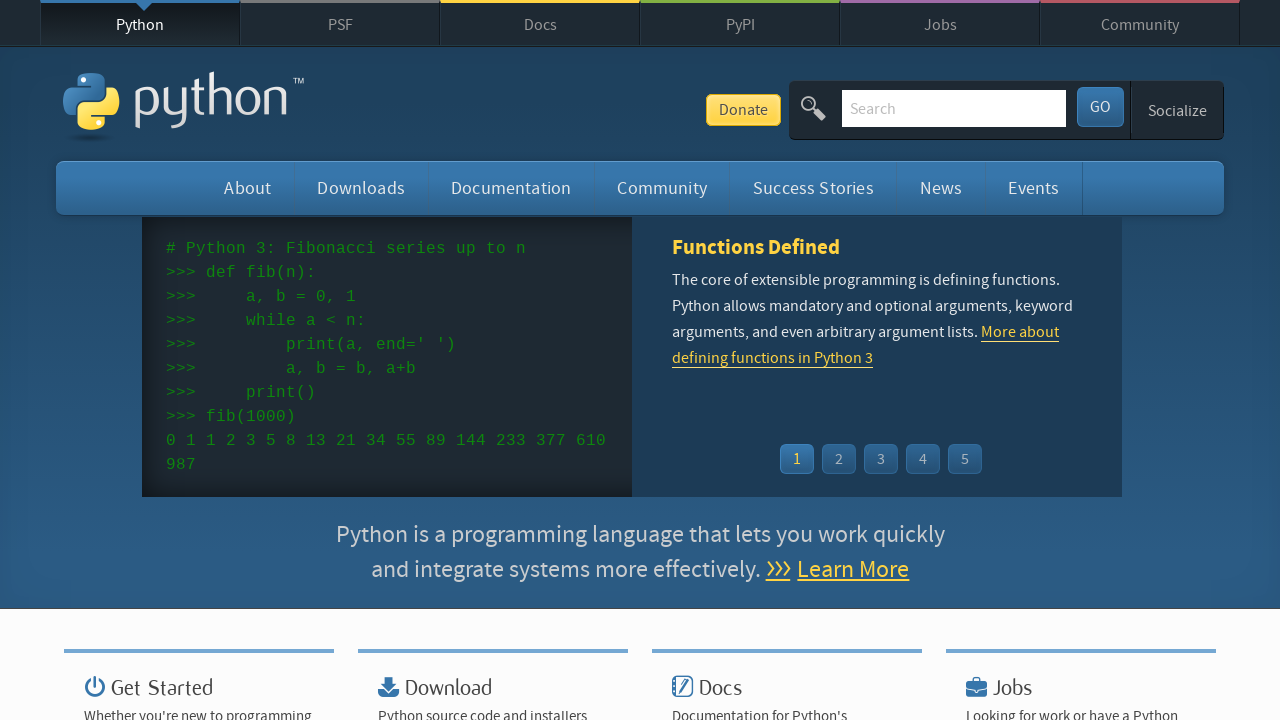

Filled search box with 'pycon' on input[name='q']
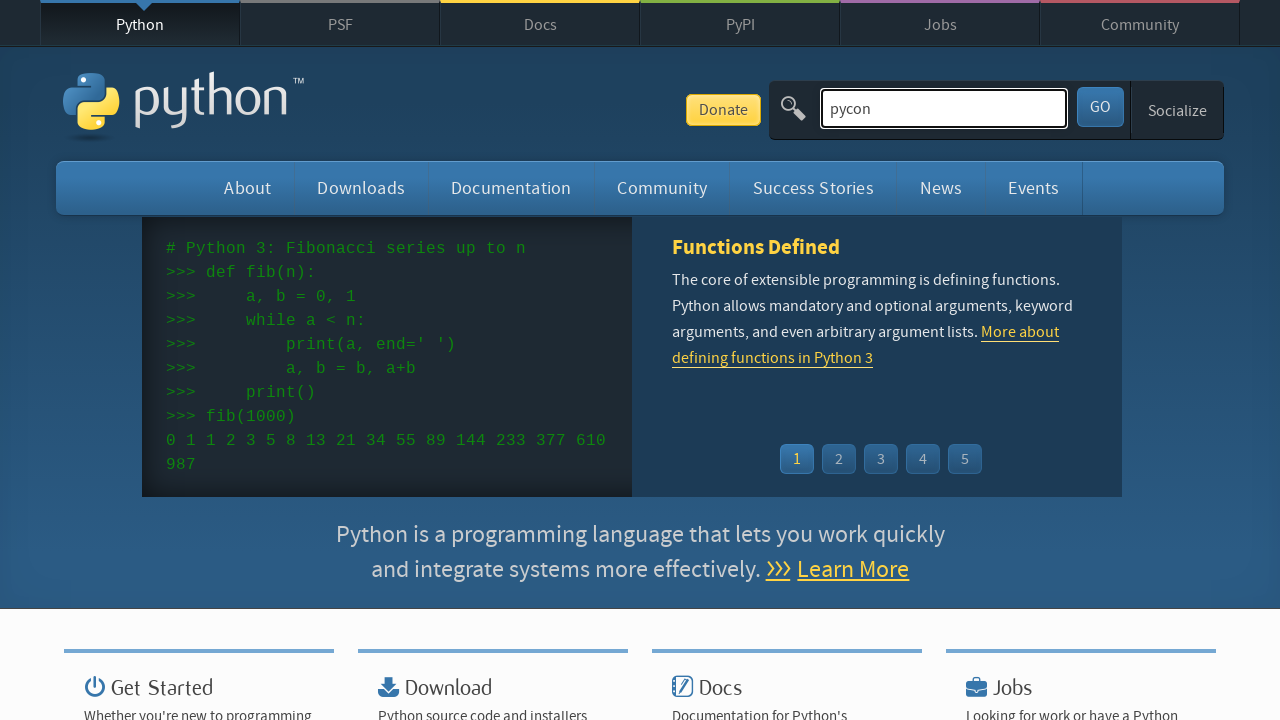

Pressed Enter to submit search query on input[name='q']
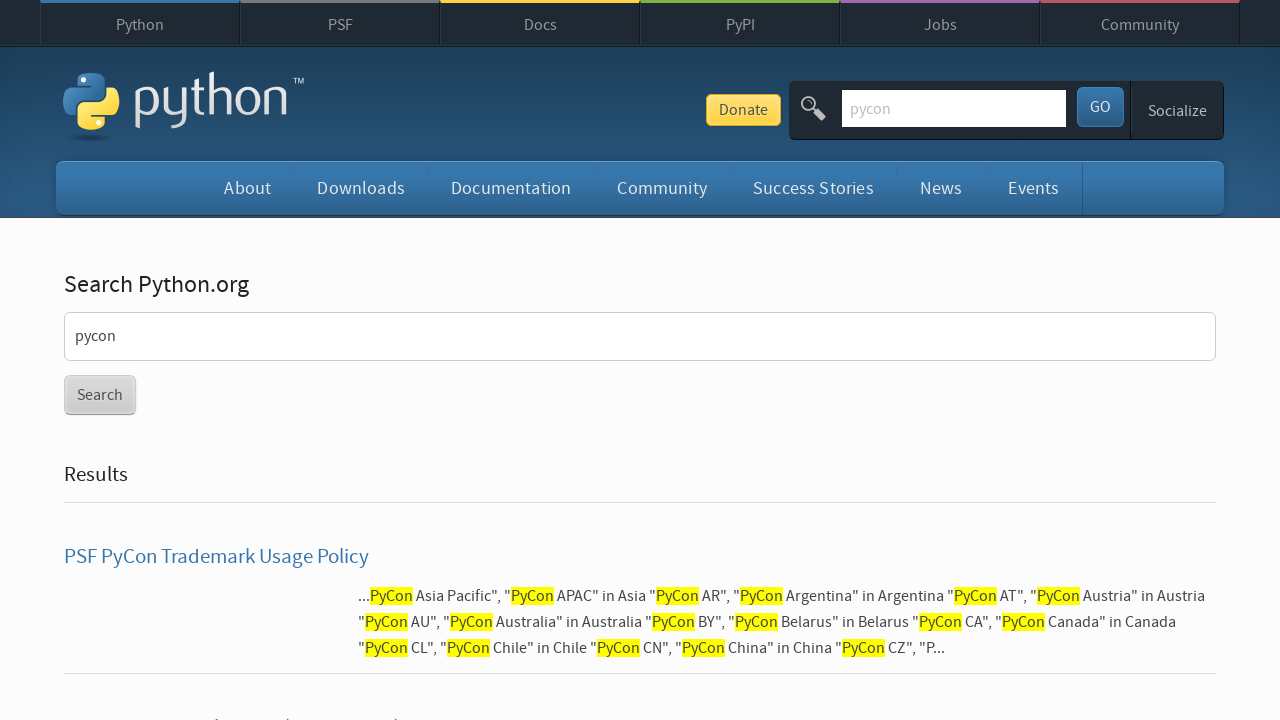

Waited for network idle after search submission
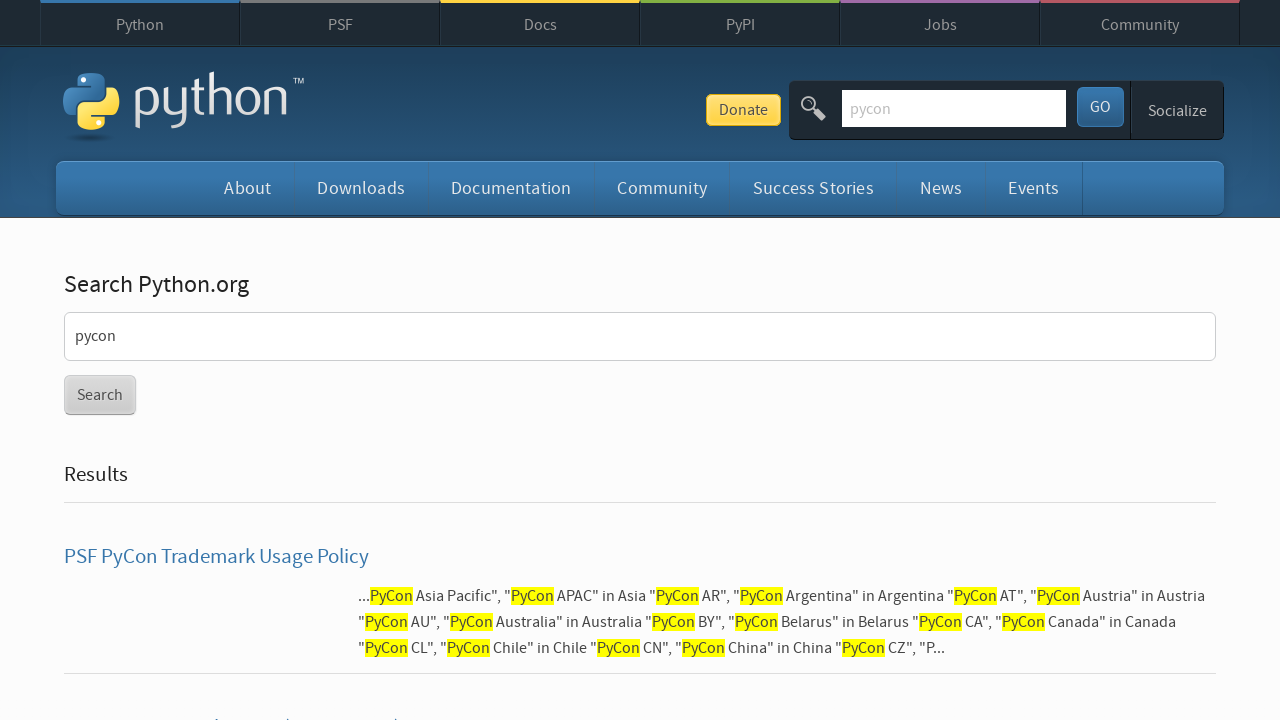

Verified search results were returned (no 'No results found' message)
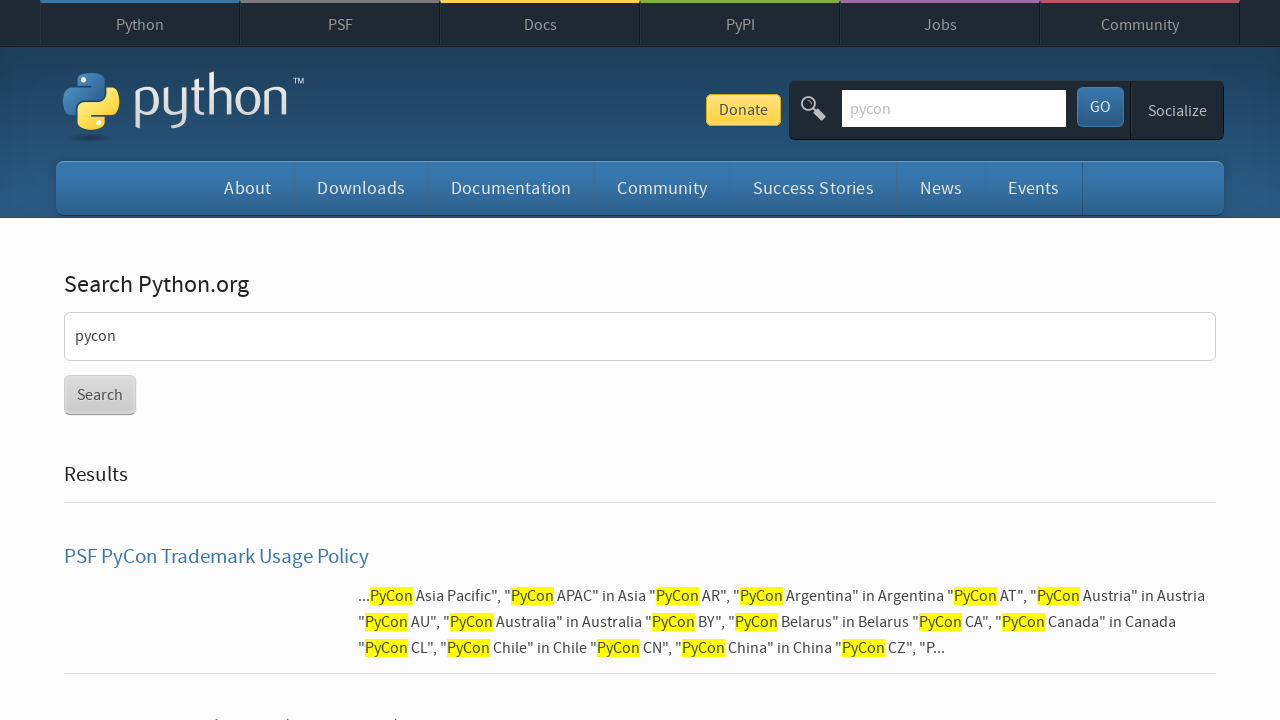

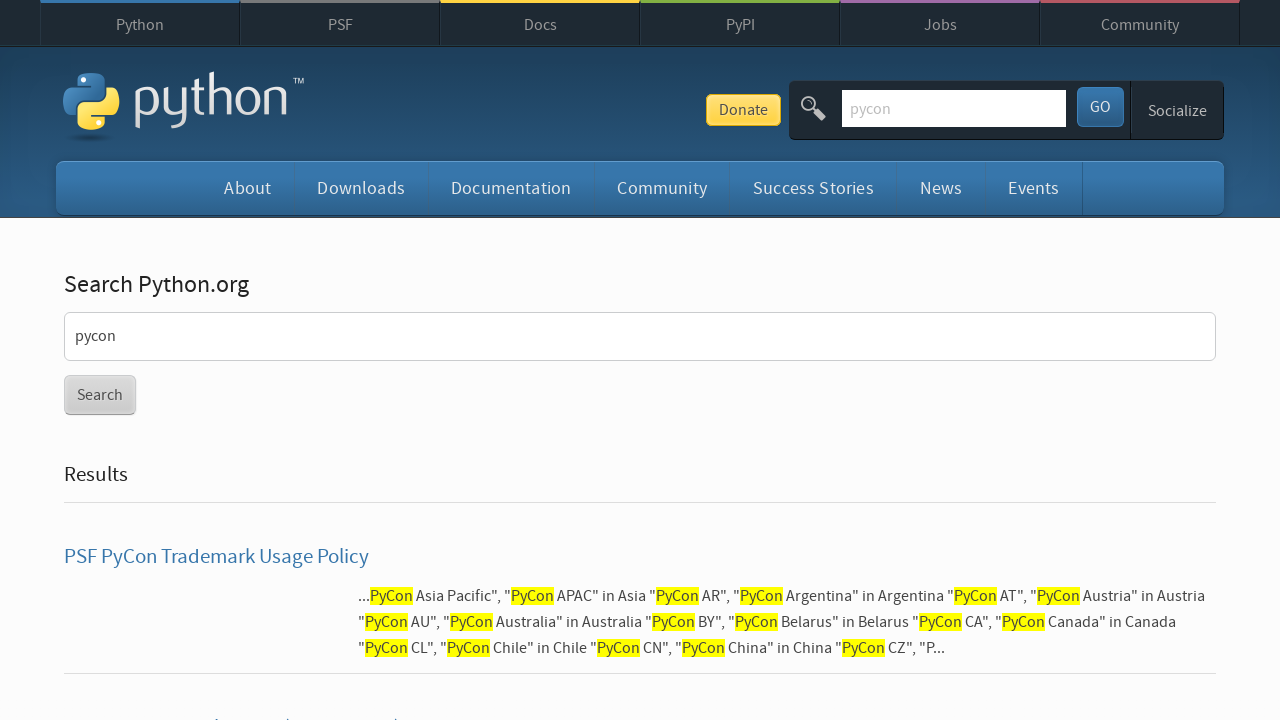